Tests input field functionality by entering text and verifying the entered value

Starting URL: https://formy-project.herokuapp.com/form

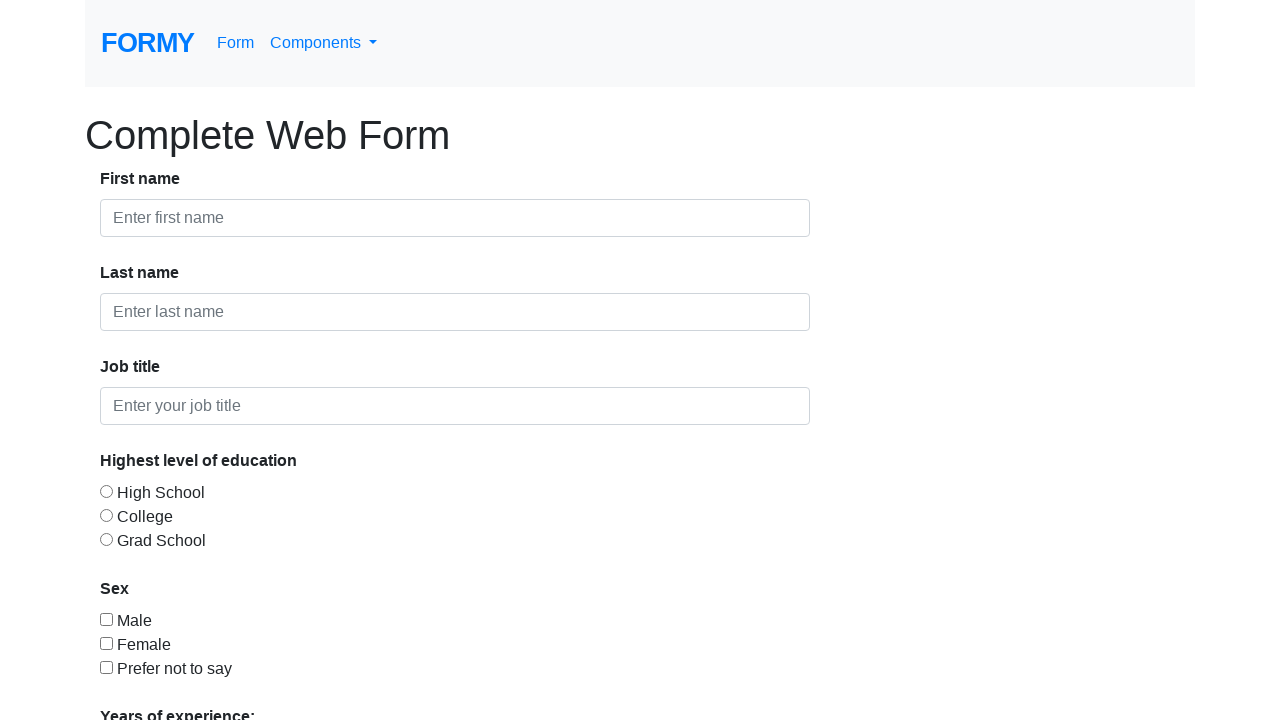

Filled first name field with 'Anthony' on #first-name
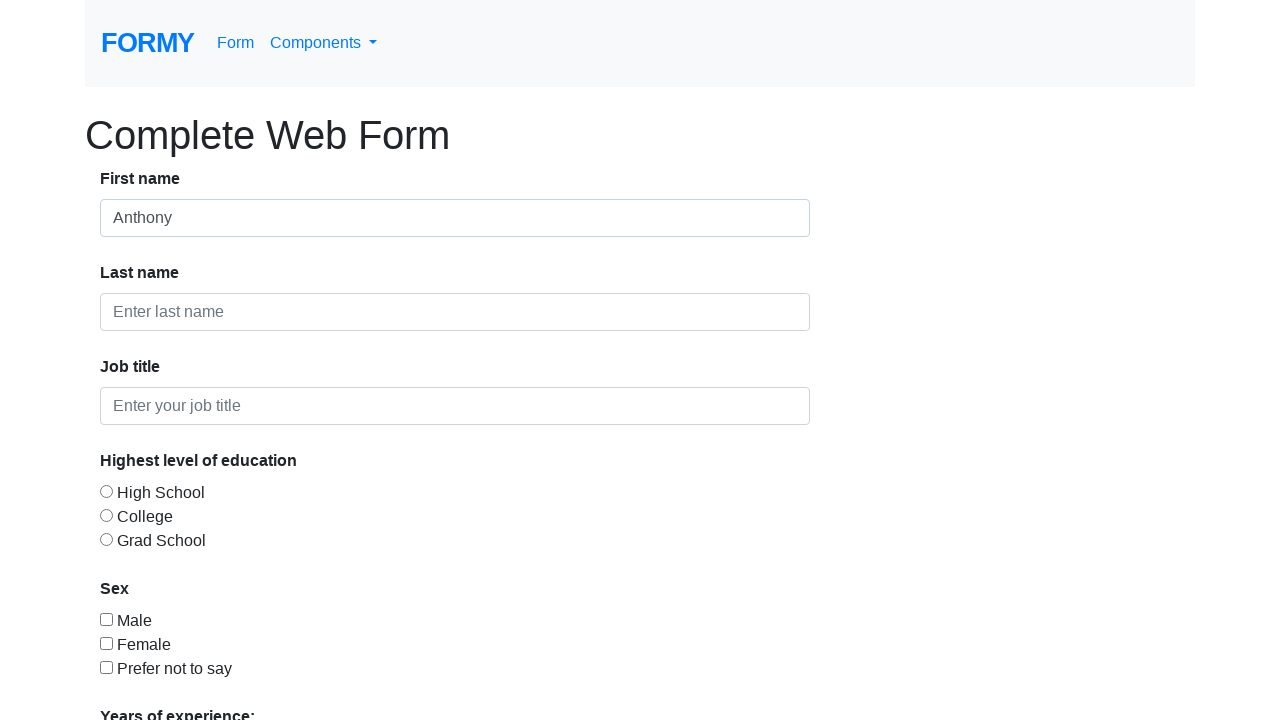

Verified first name field contains 'Anthony'
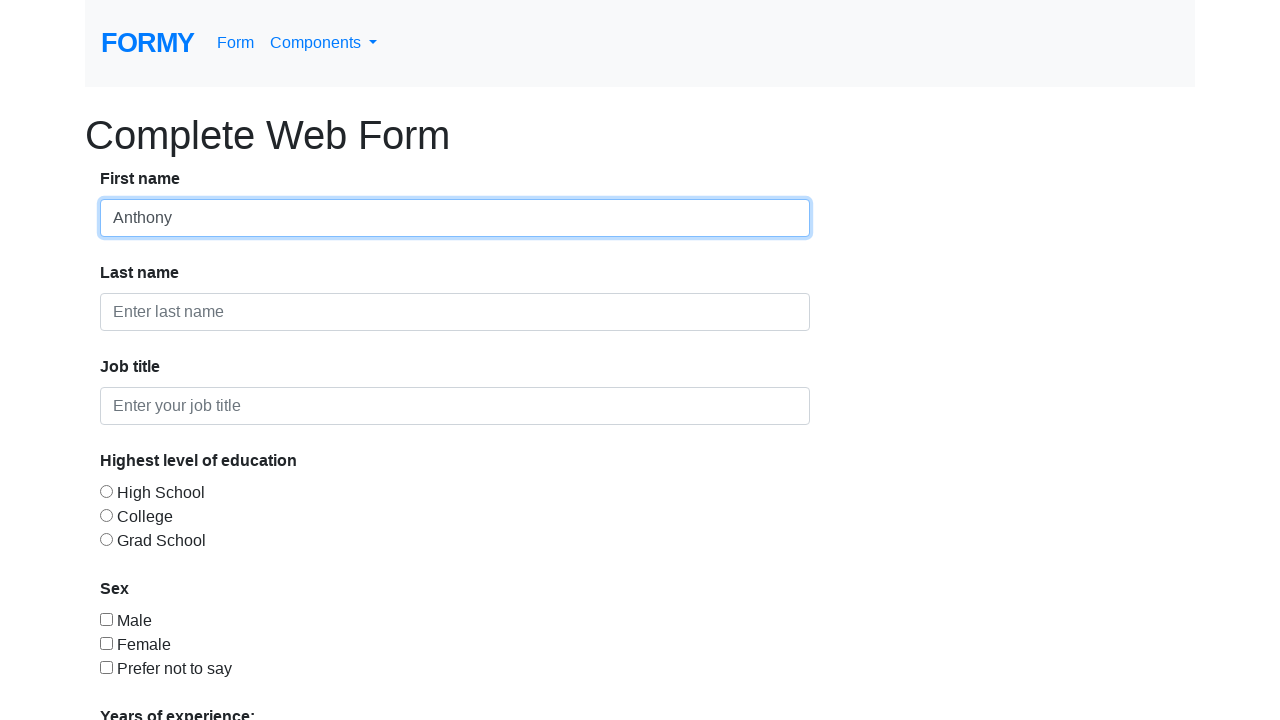

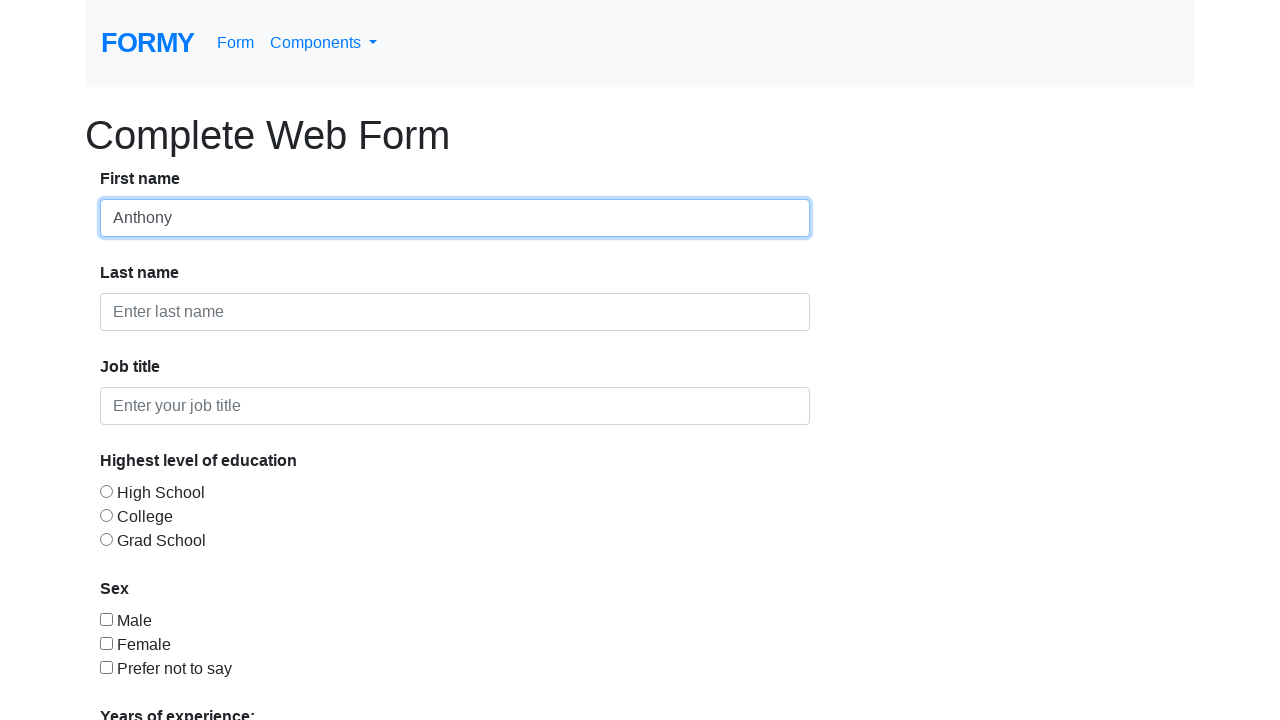